Tests a math calculation form by extracting two numbers from the page, calculating their sum, and selecting the result from a dropdown menu

Starting URL: http://suninjuly.github.io/selects1.html

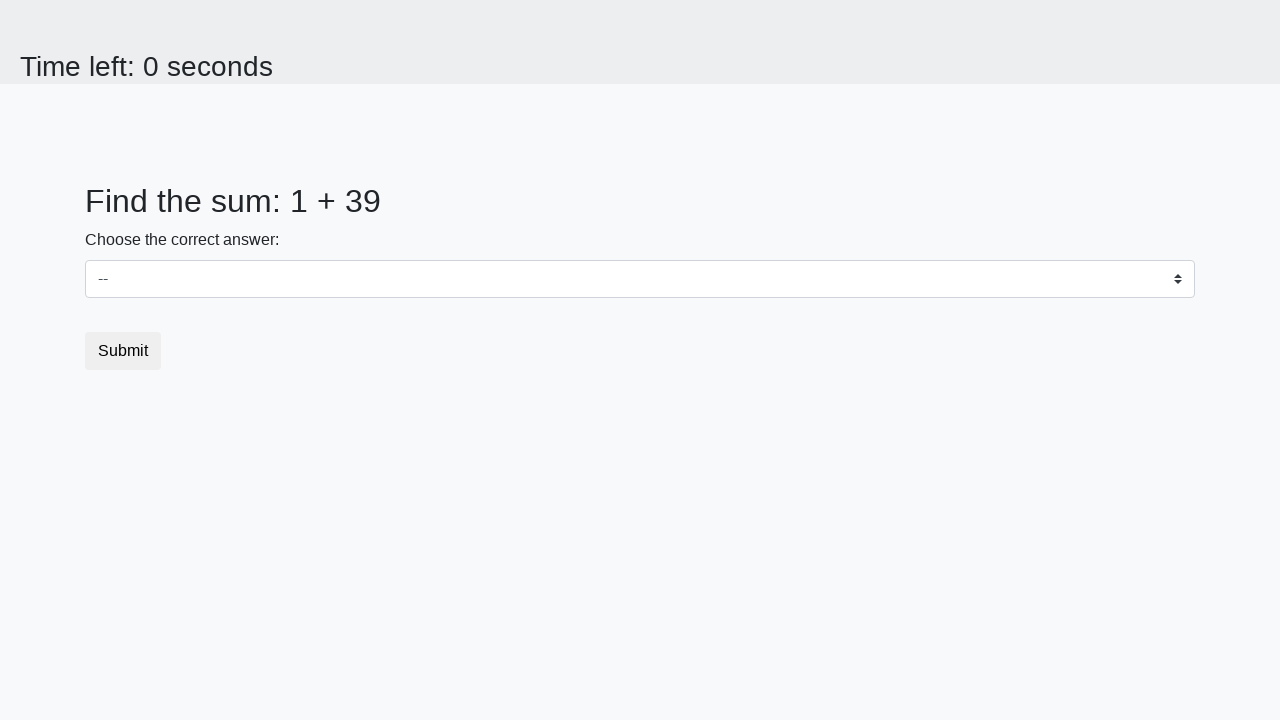

Extracted first number from span#num1
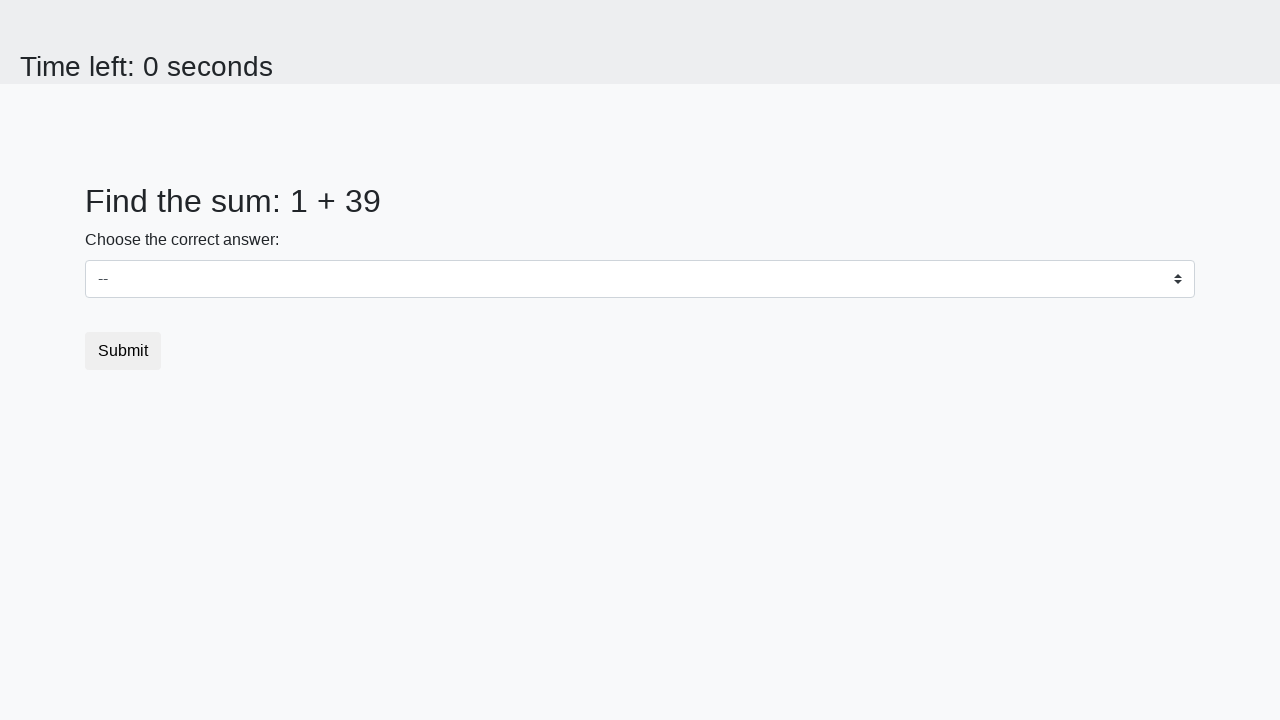

Extracted second number from span#num2
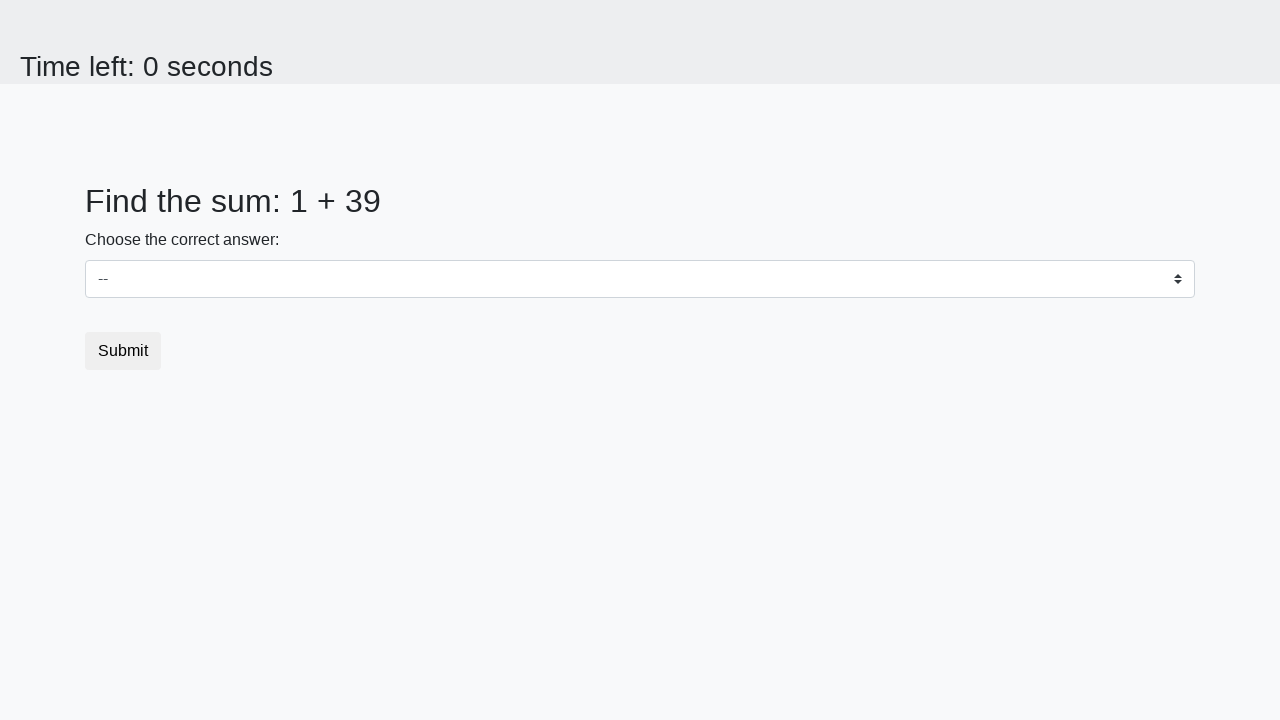

Calculated sum: 1 + 39 = 40
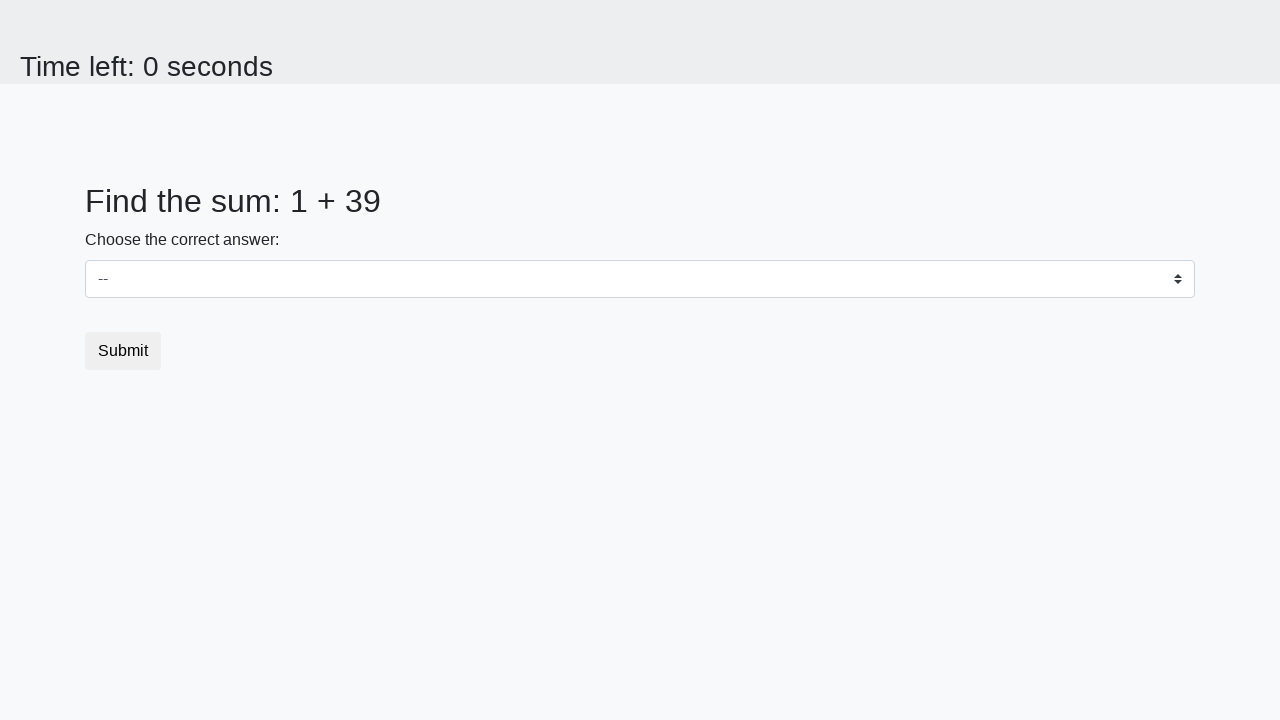

Selected 40 from dropdown menu on select
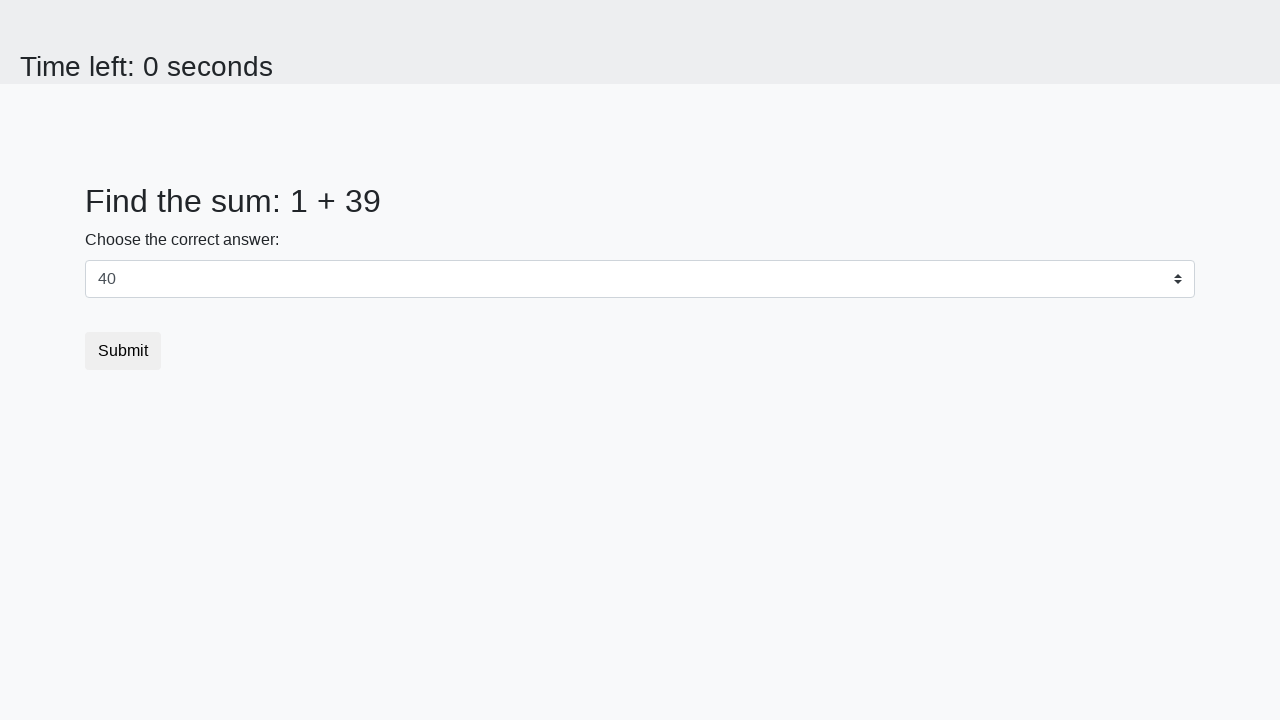

Clicked submit button at (123, 351) on button
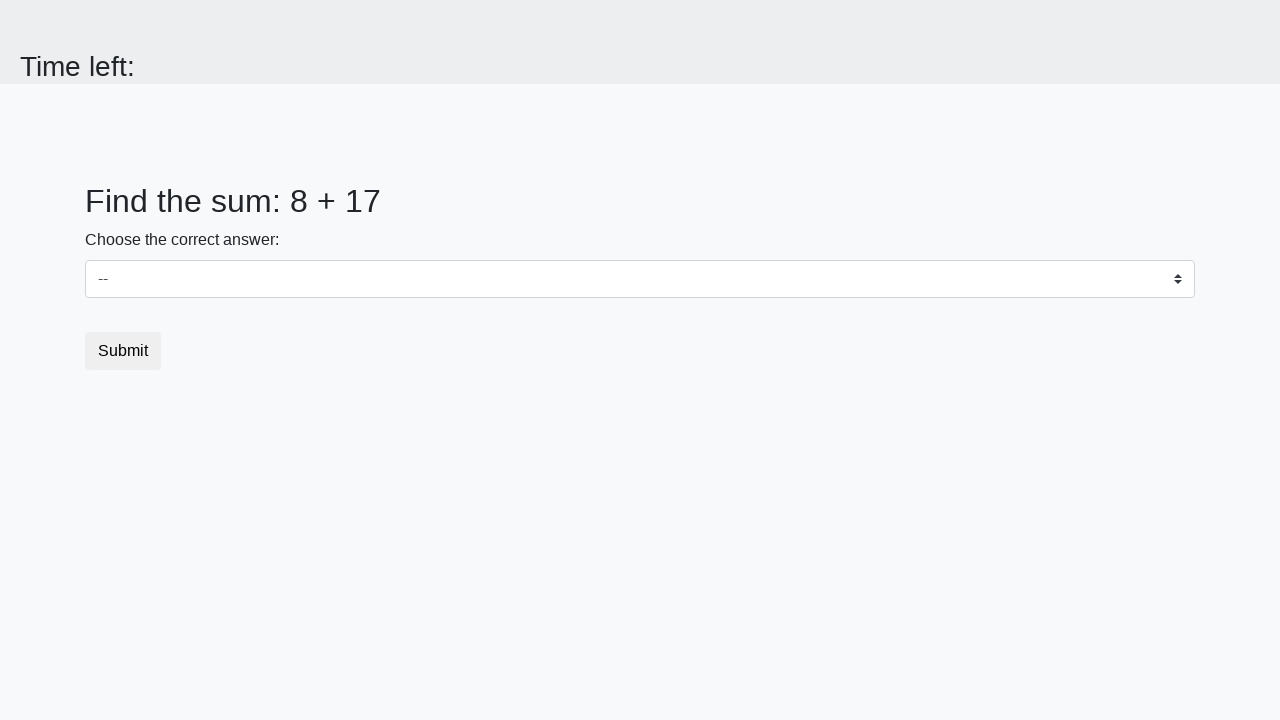

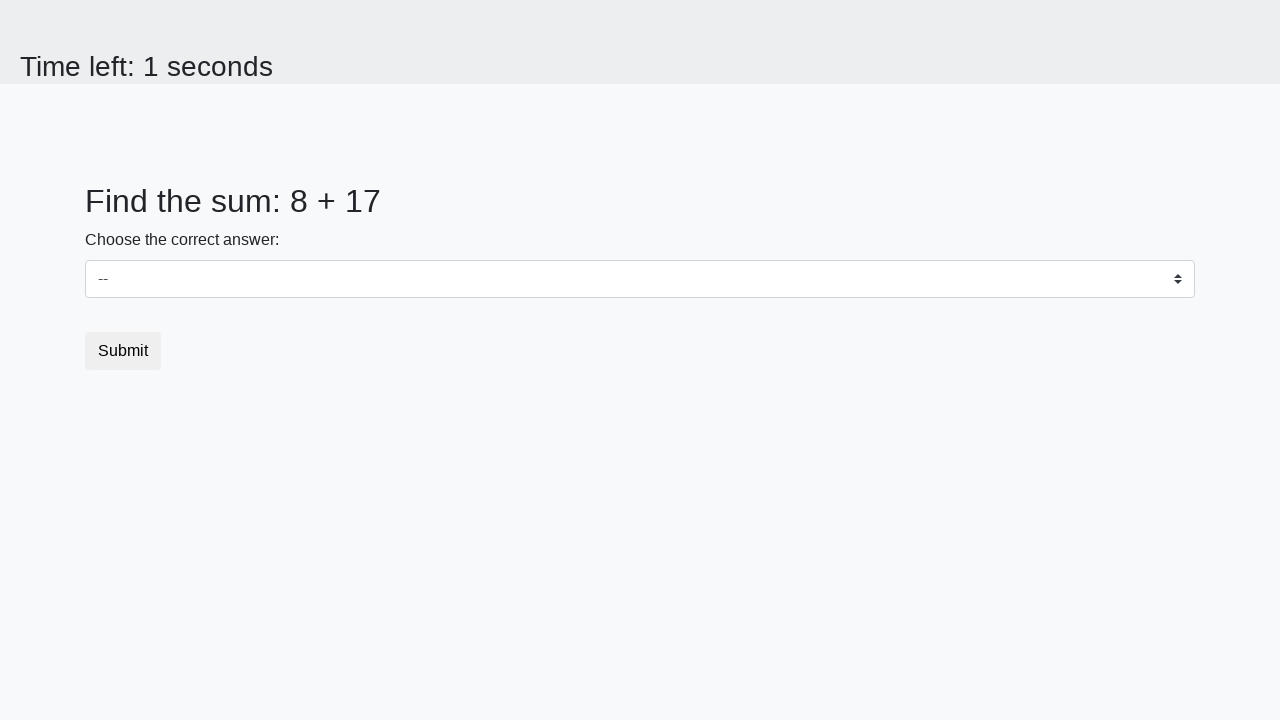